Tests the complete checkout flow by adding a product to cart, proceeding to checkout, filling billing details, and placing an order

Starting URL: https://practice.automationtesting.in/

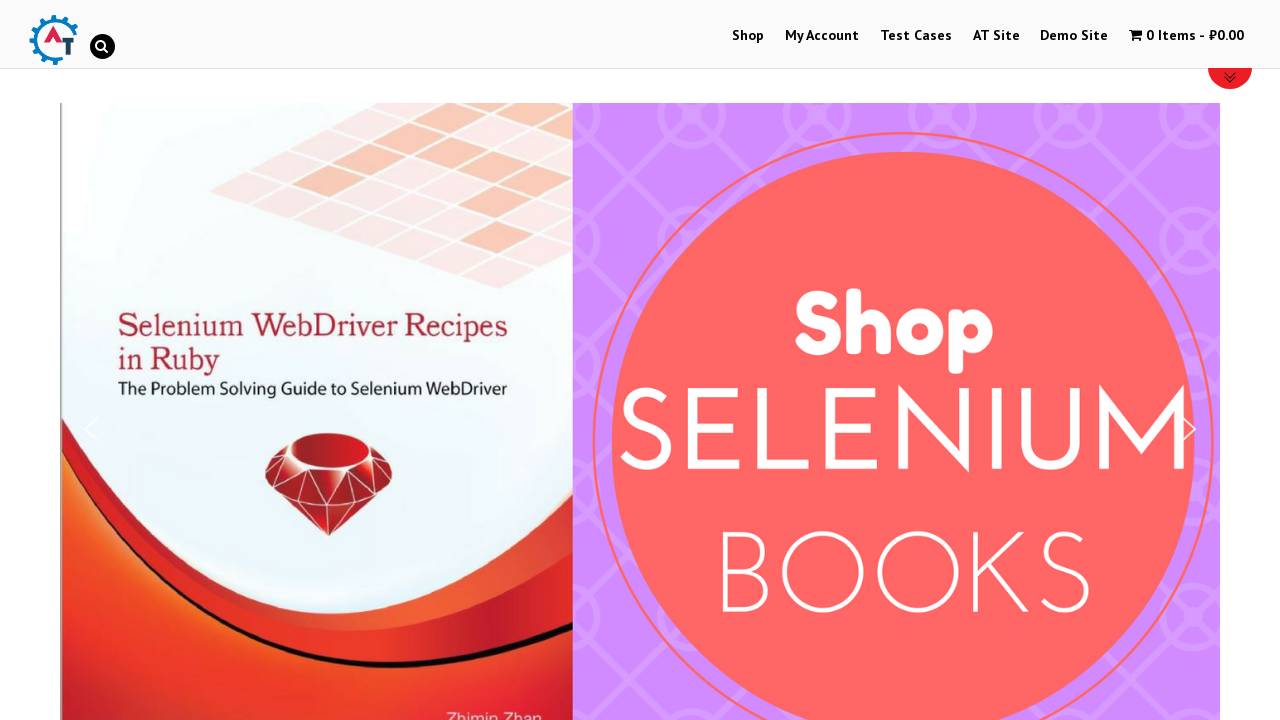

Clicked Shop menu at (748, 36) on #menu-item-40
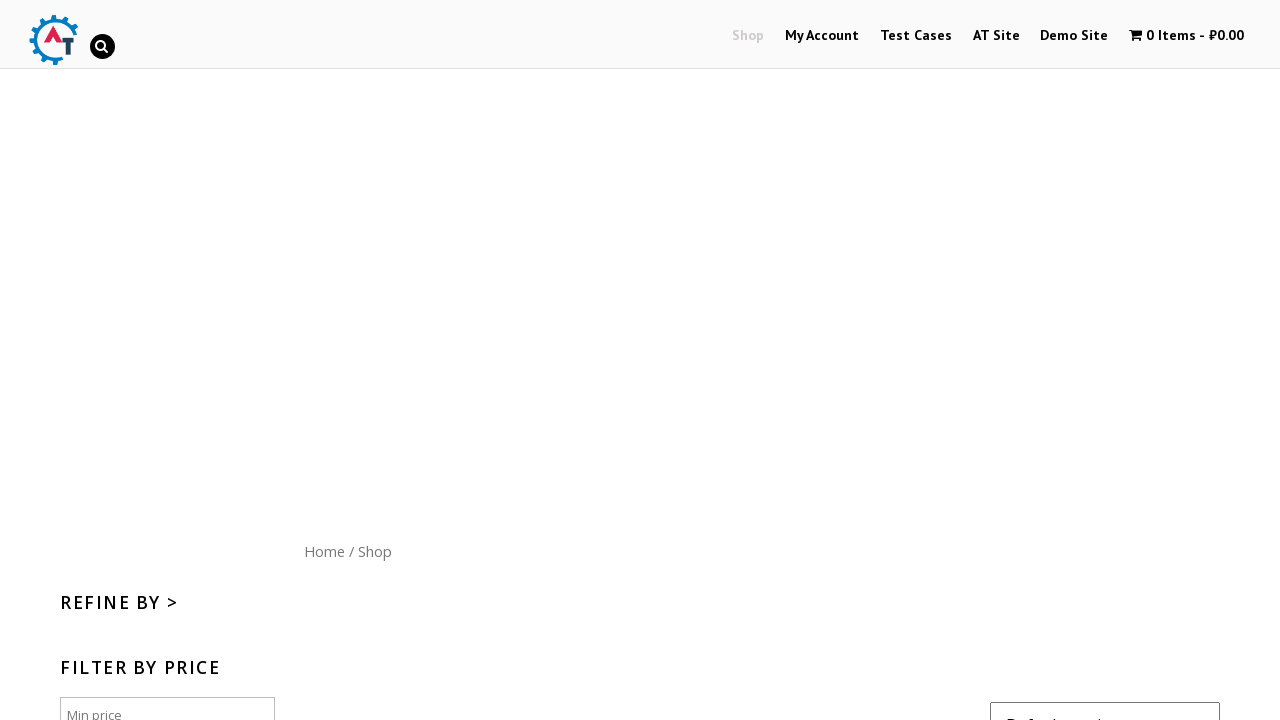

Scrolled down 300px to see products
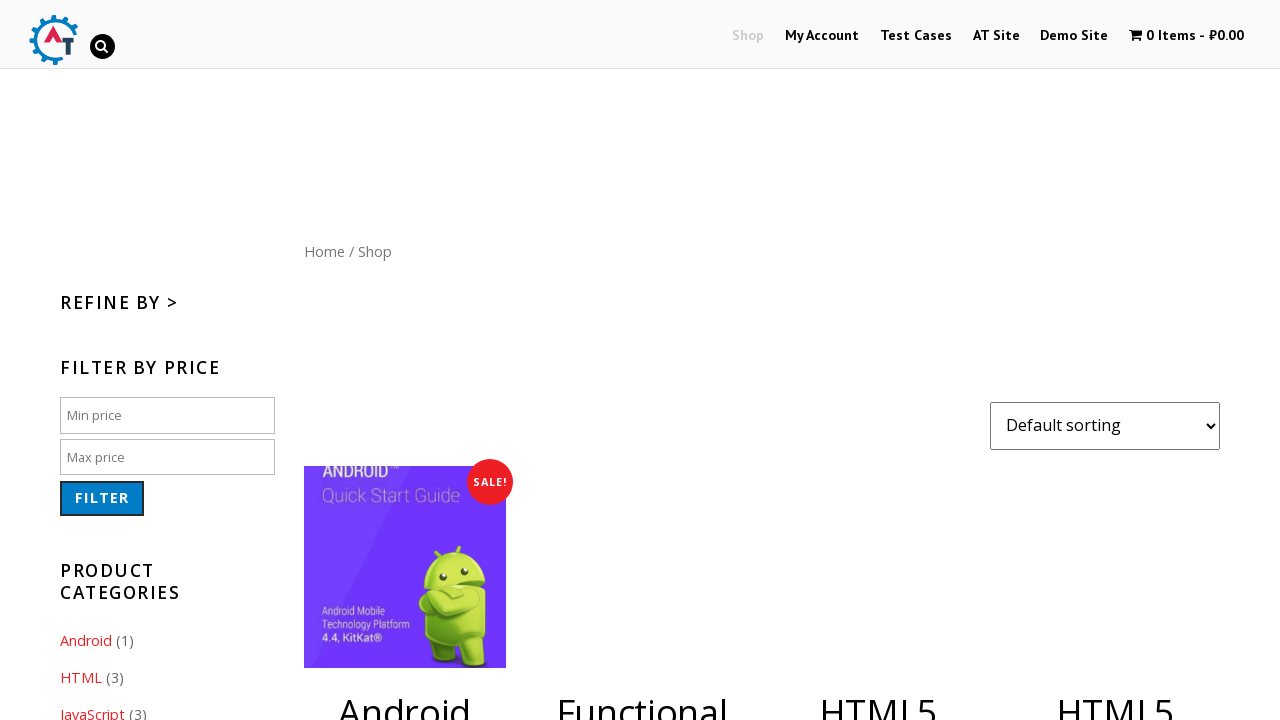

Clicked 'Add to cart' button for product 182 at (1115, 361) on [data-product_id='182']
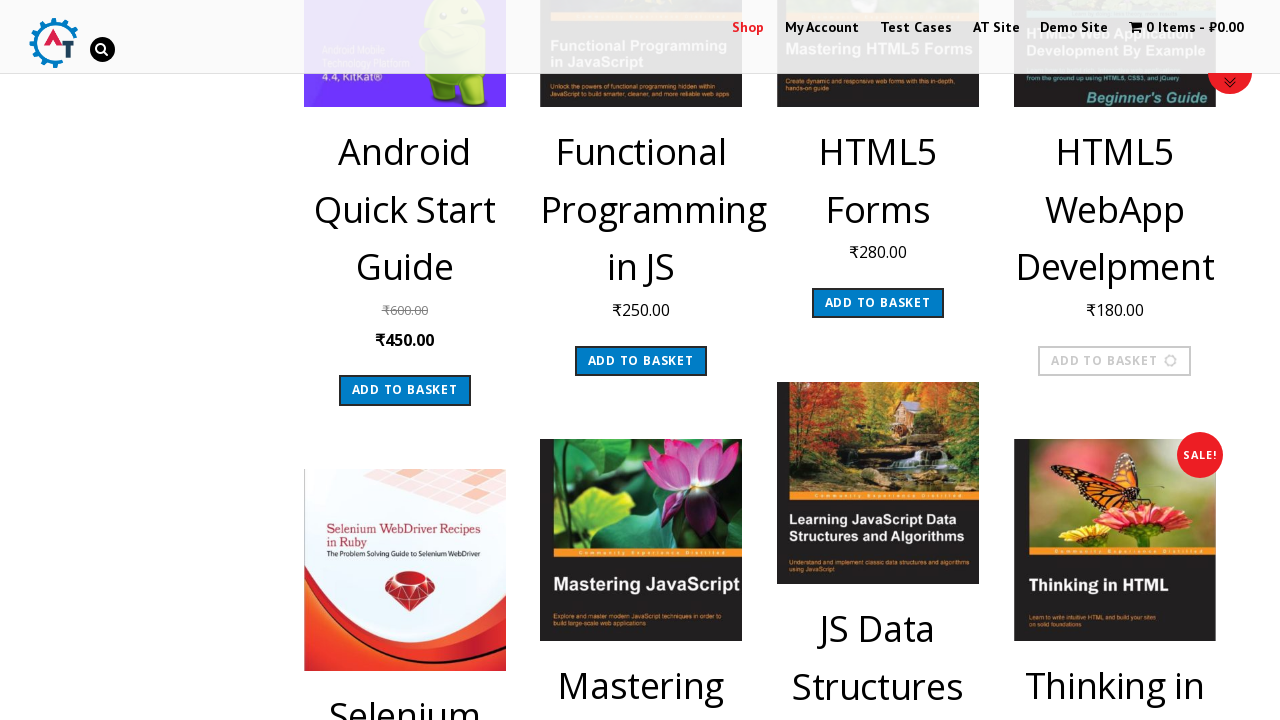

Waited 2 seconds for product to be added to cart
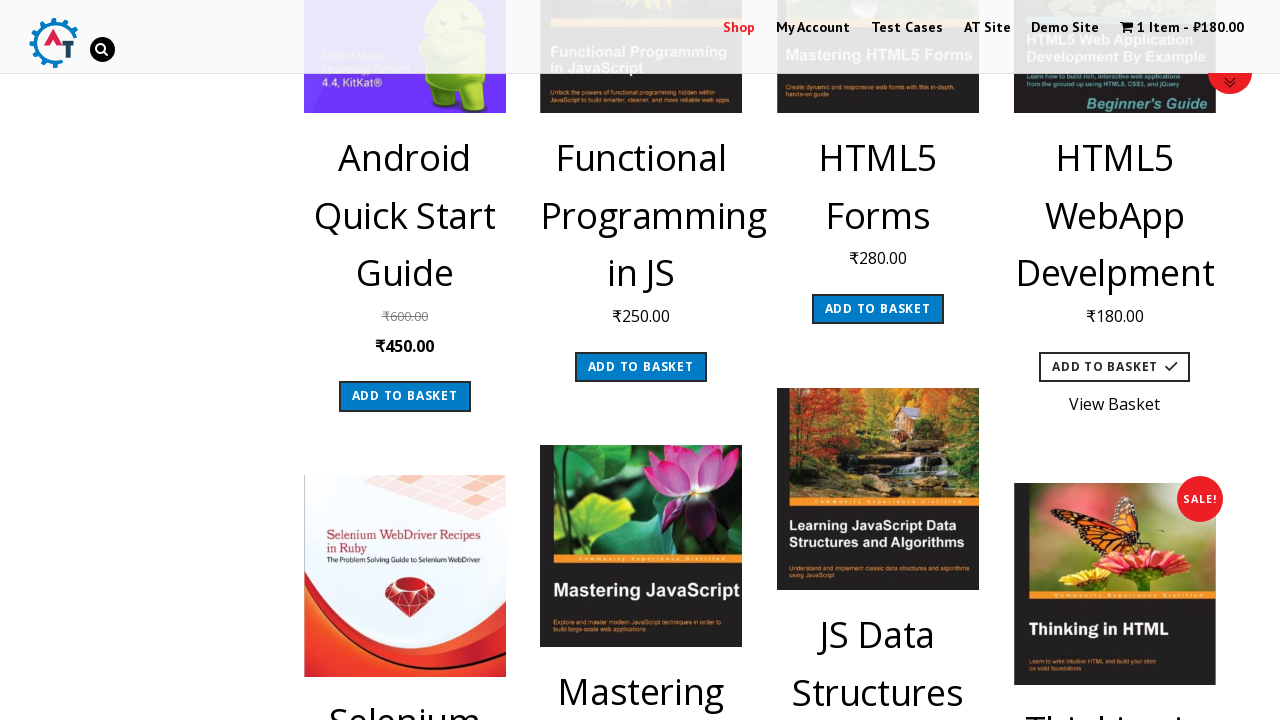

Clicked on cart menu to view cart contents at (1182, 28) on .wpmenucart-contents
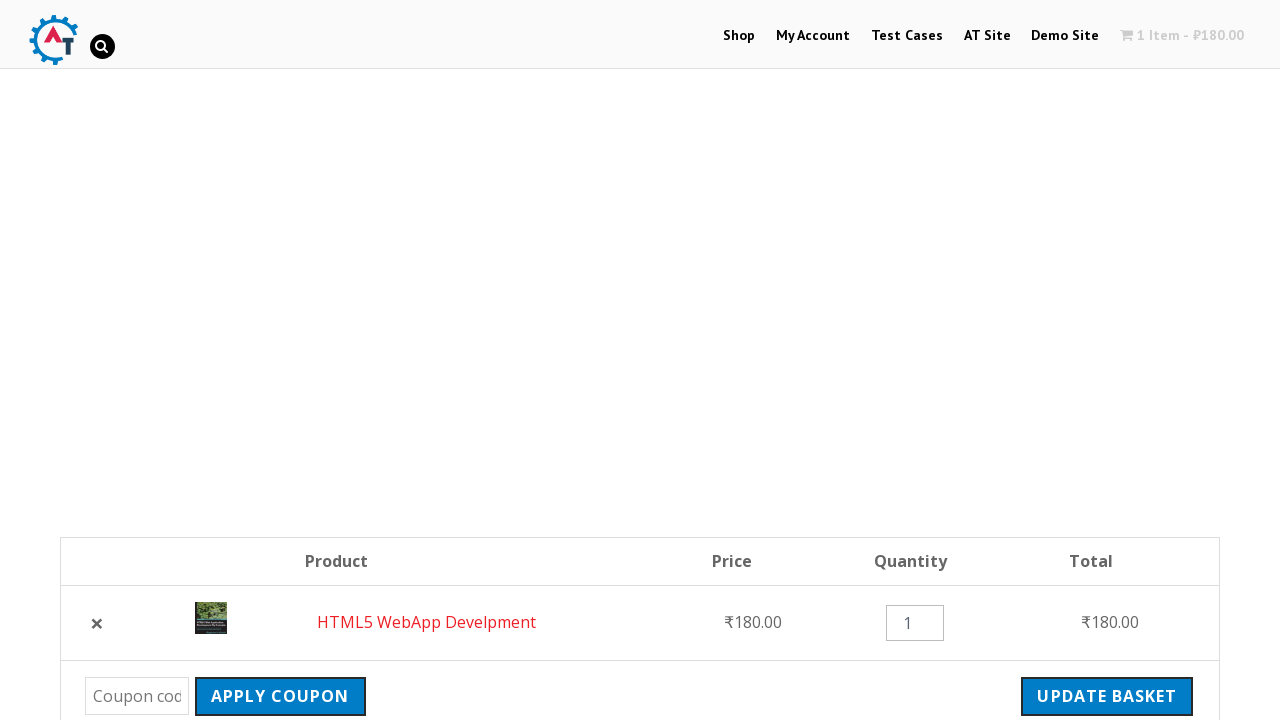

Checkout button loaded
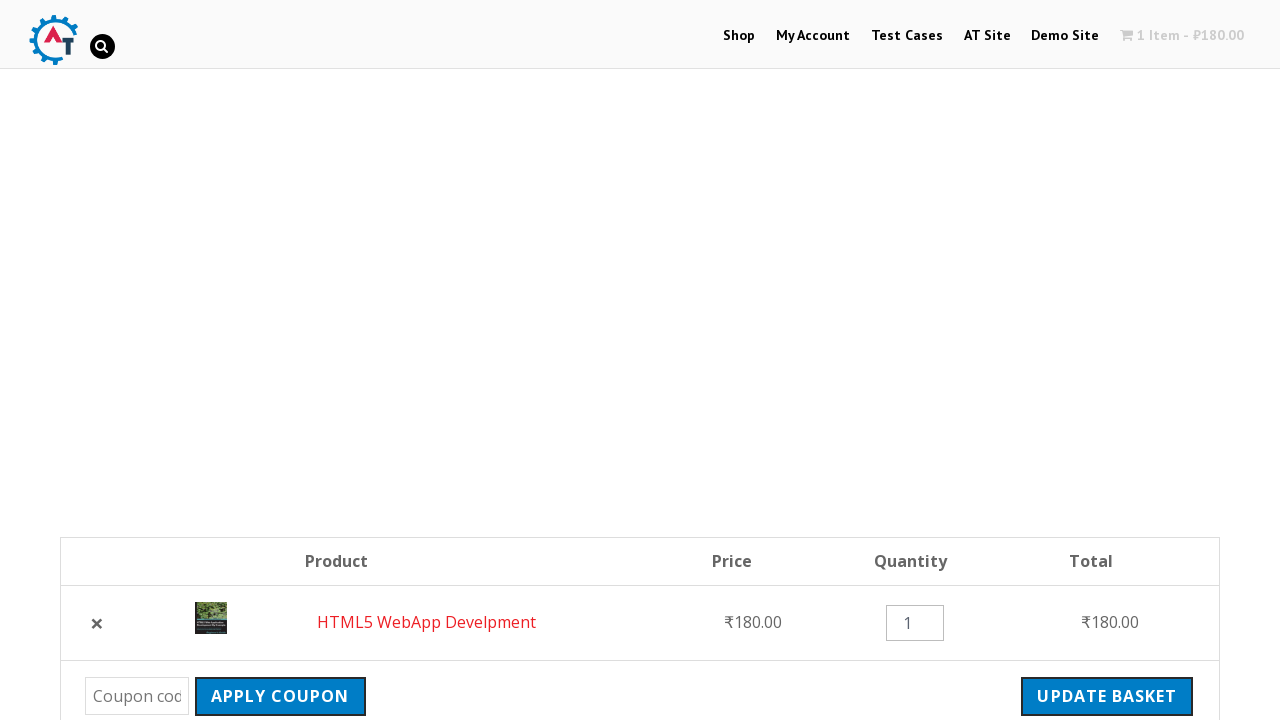

Clicked 'Proceed to Checkout' button at (1098, 360) on .checkout-button.button.alt.wc-forward
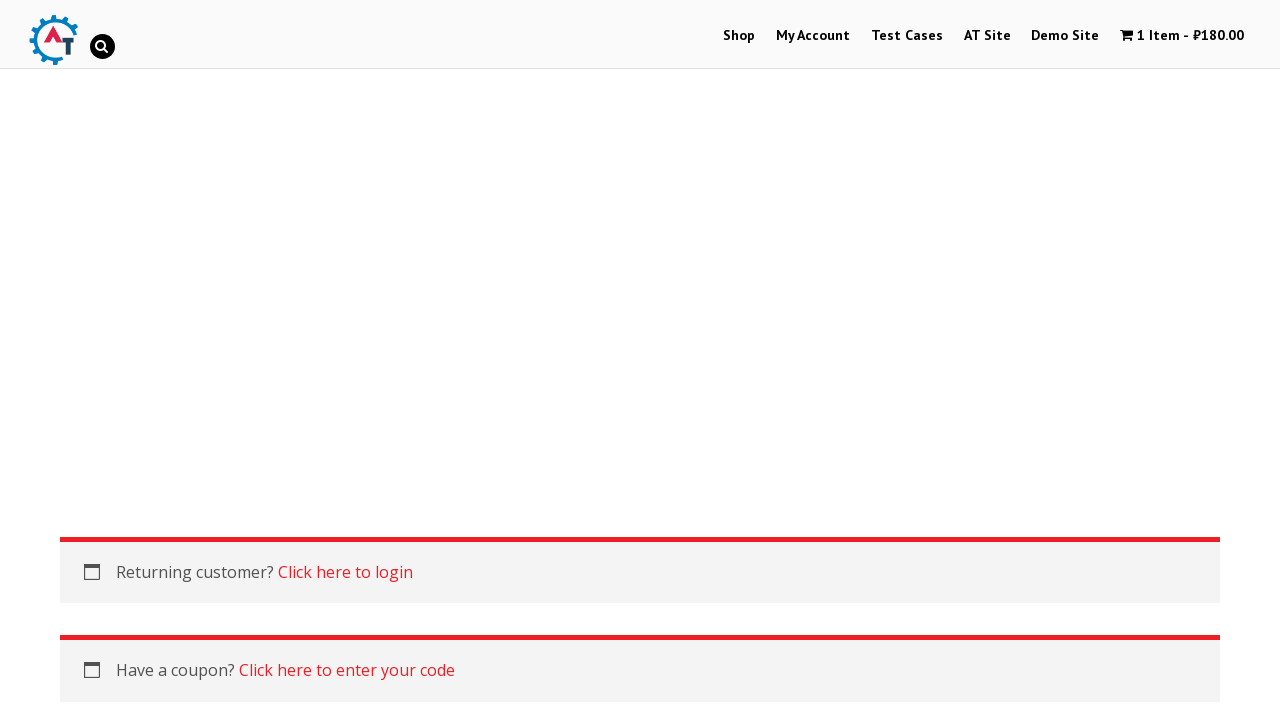

Checkout form loaded with billing details fields
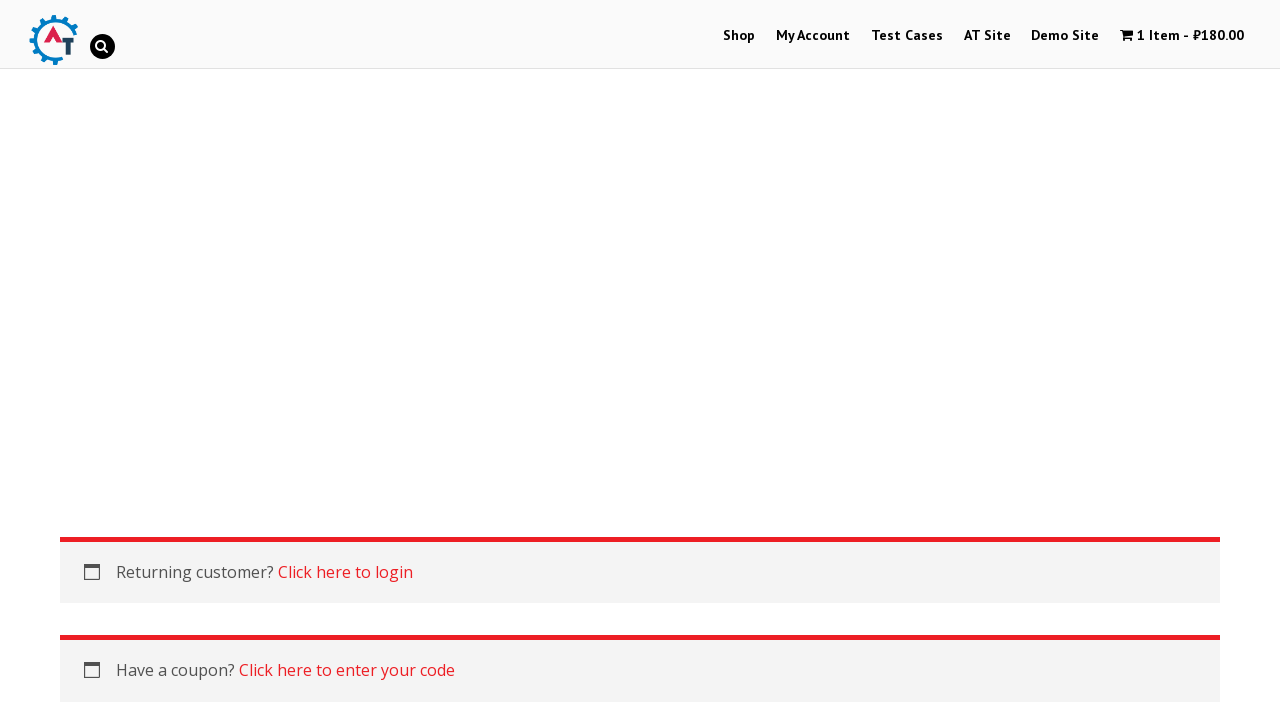

Filled billing first name with 'John' on #billing_first_name
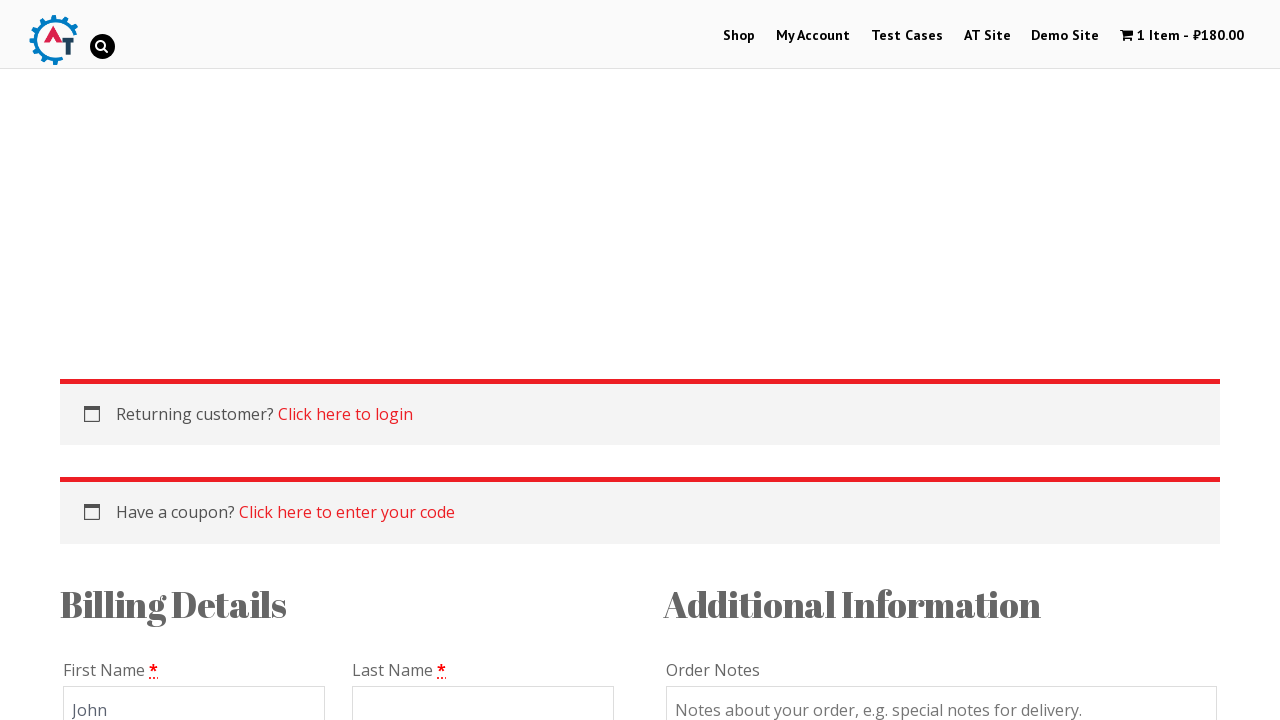

Filled billing last name with 'Smith' on #billing_last_name
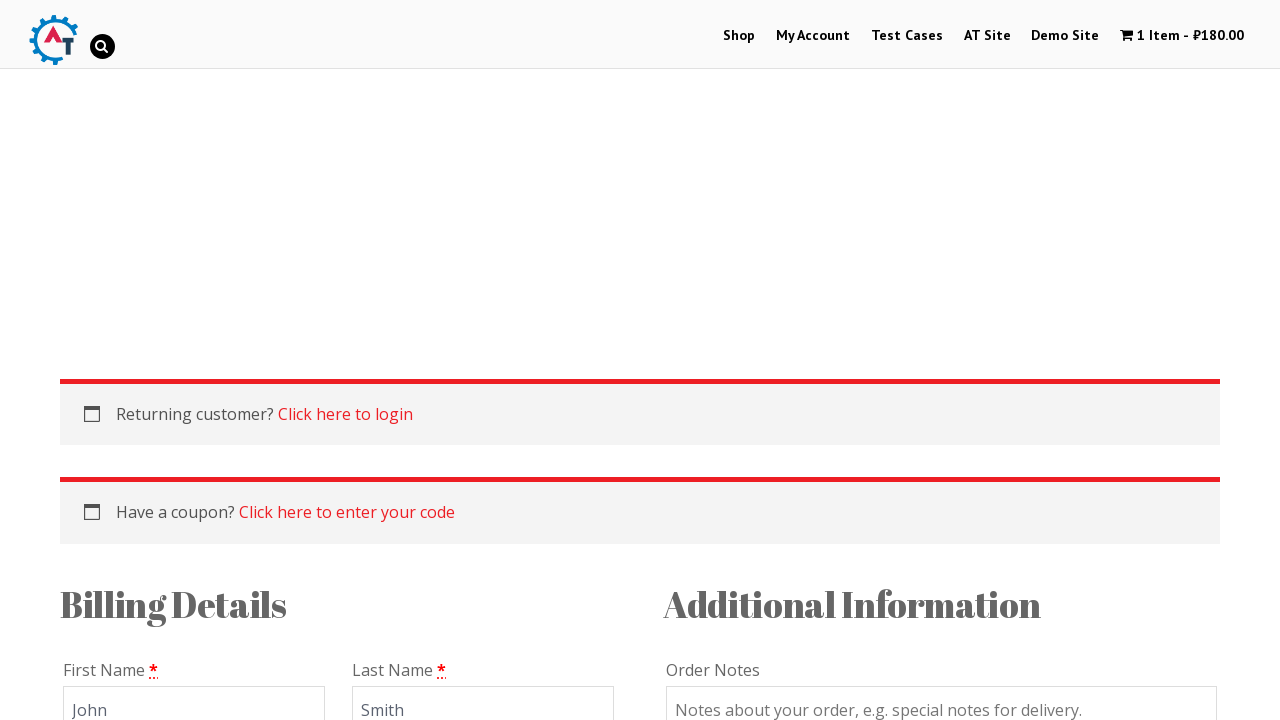

Filled email with 'johnsmith@example.com' on #billing_email
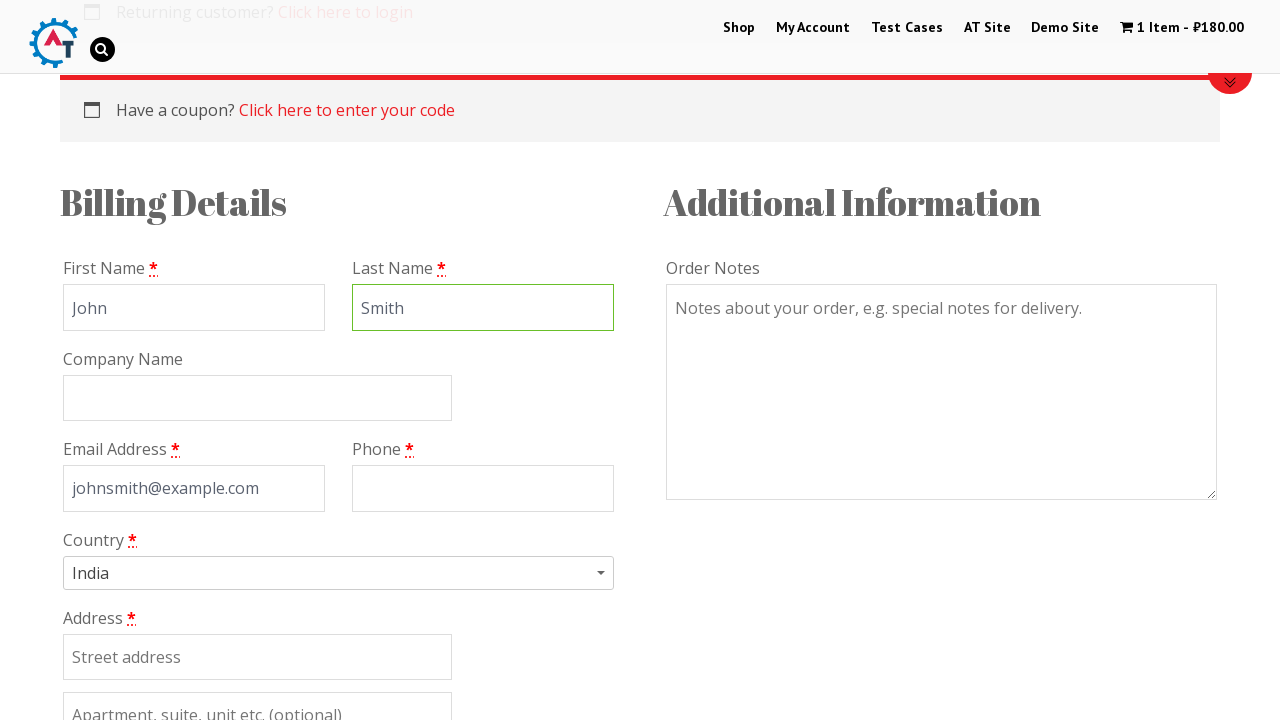

Filled phone number with '5551234567' on #billing_phone
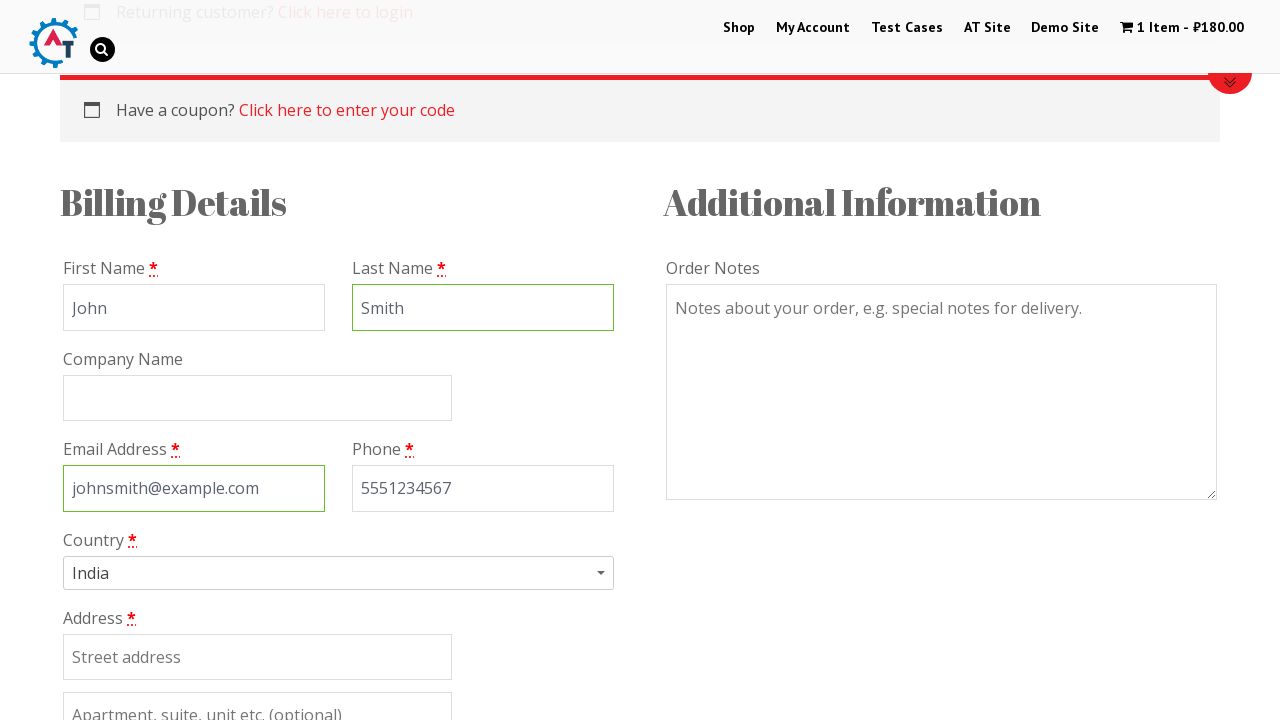

Clicked country selection dropdown at (338, 579) on .select2-container.country_to_state.country_select
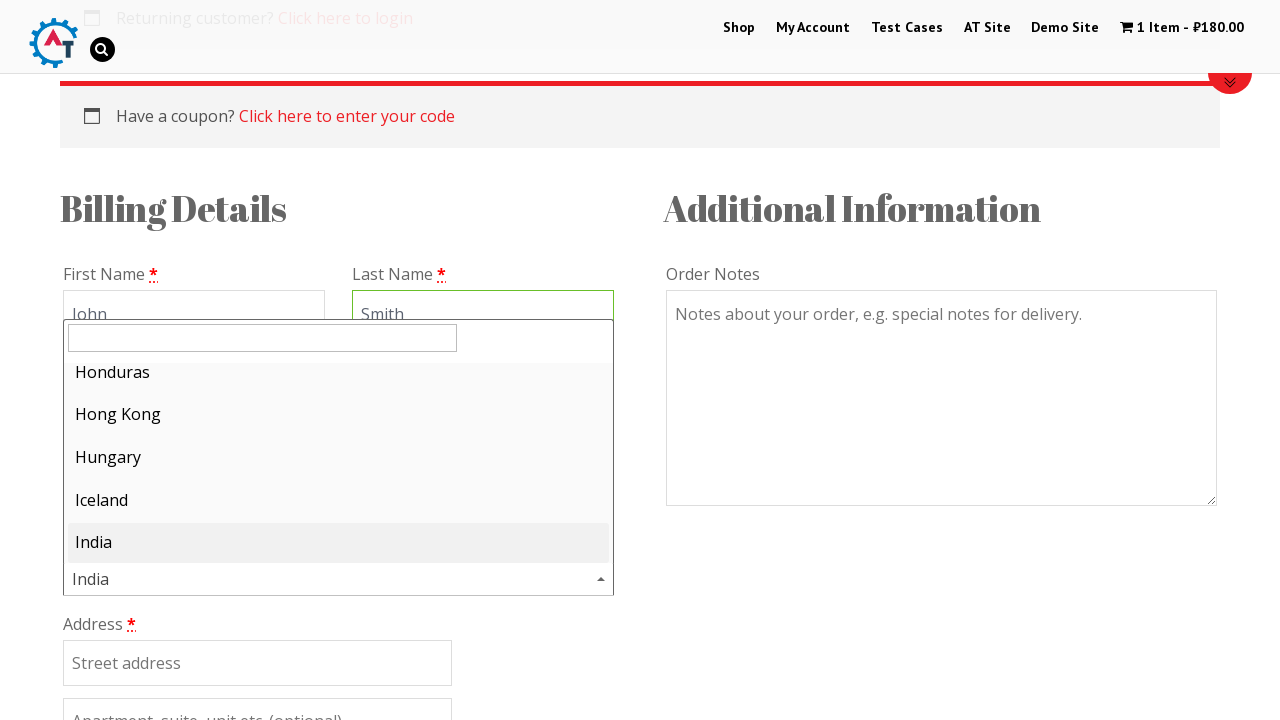

Typed 'India' in country search field on #s2id_autogen1_search
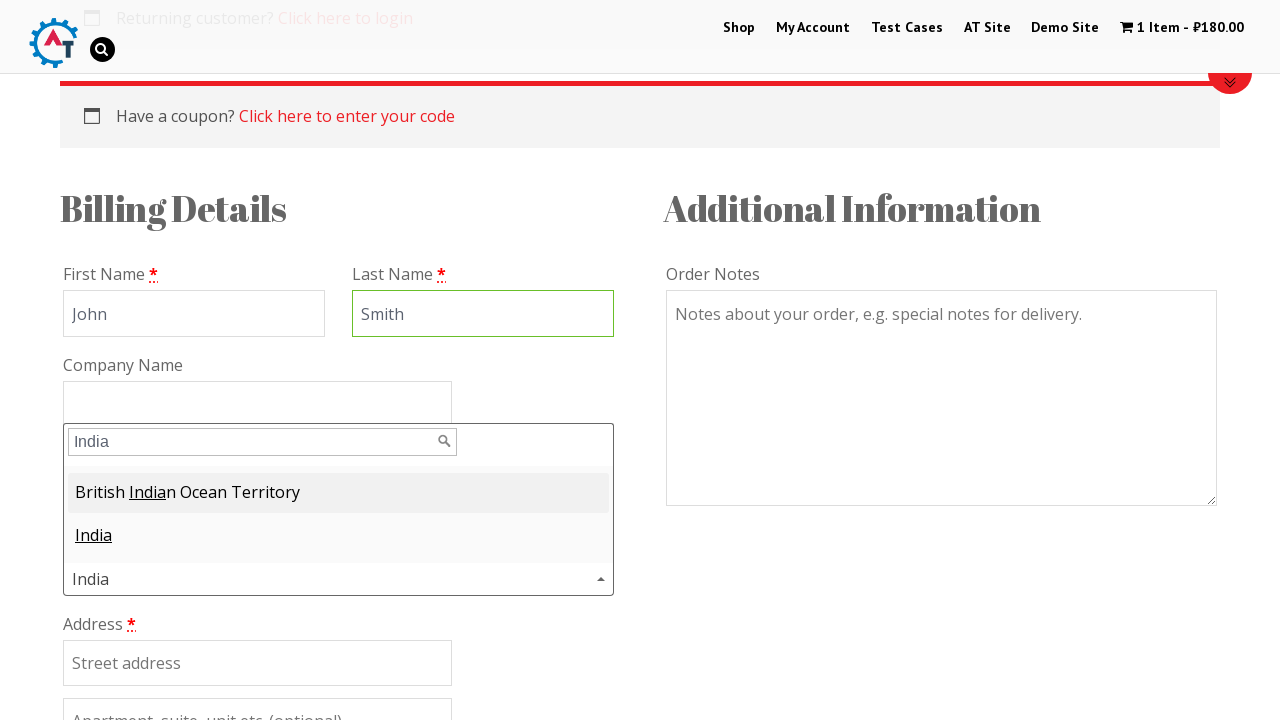

Selected India from dropdown results at (338, 493) on .select2-result-label
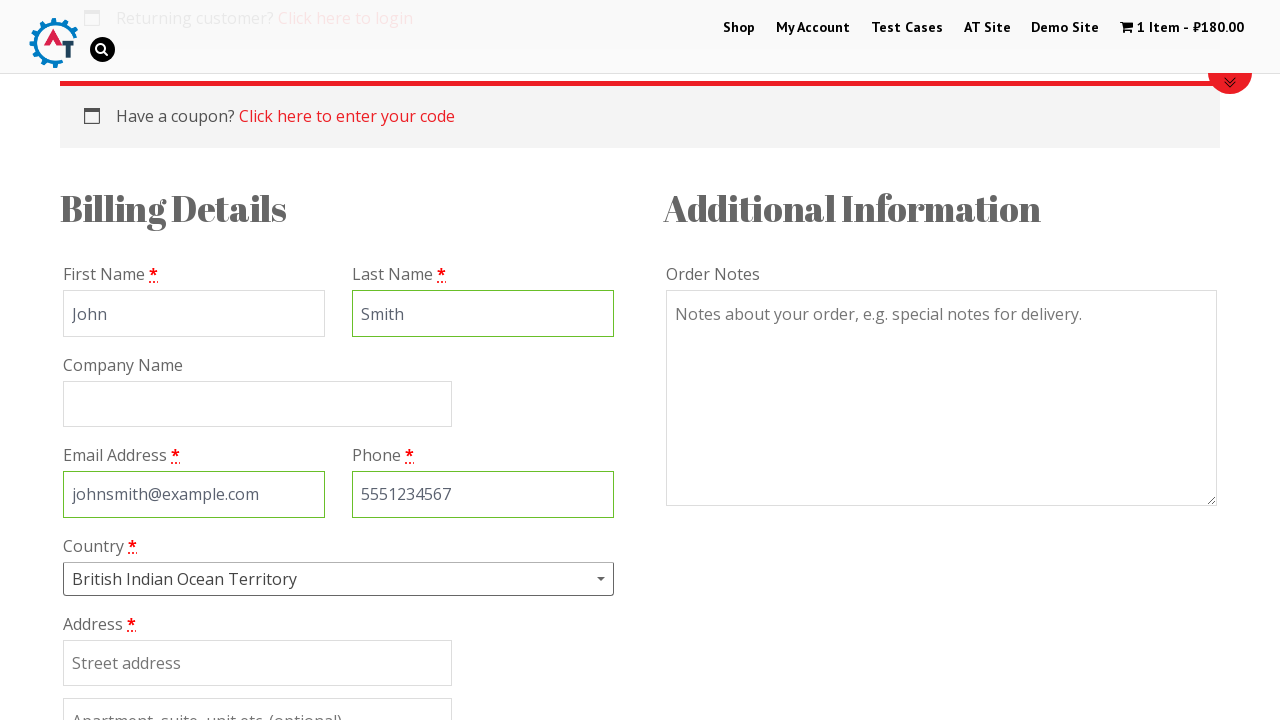

Filled billing address with '123 Test Street' on #billing_address_1
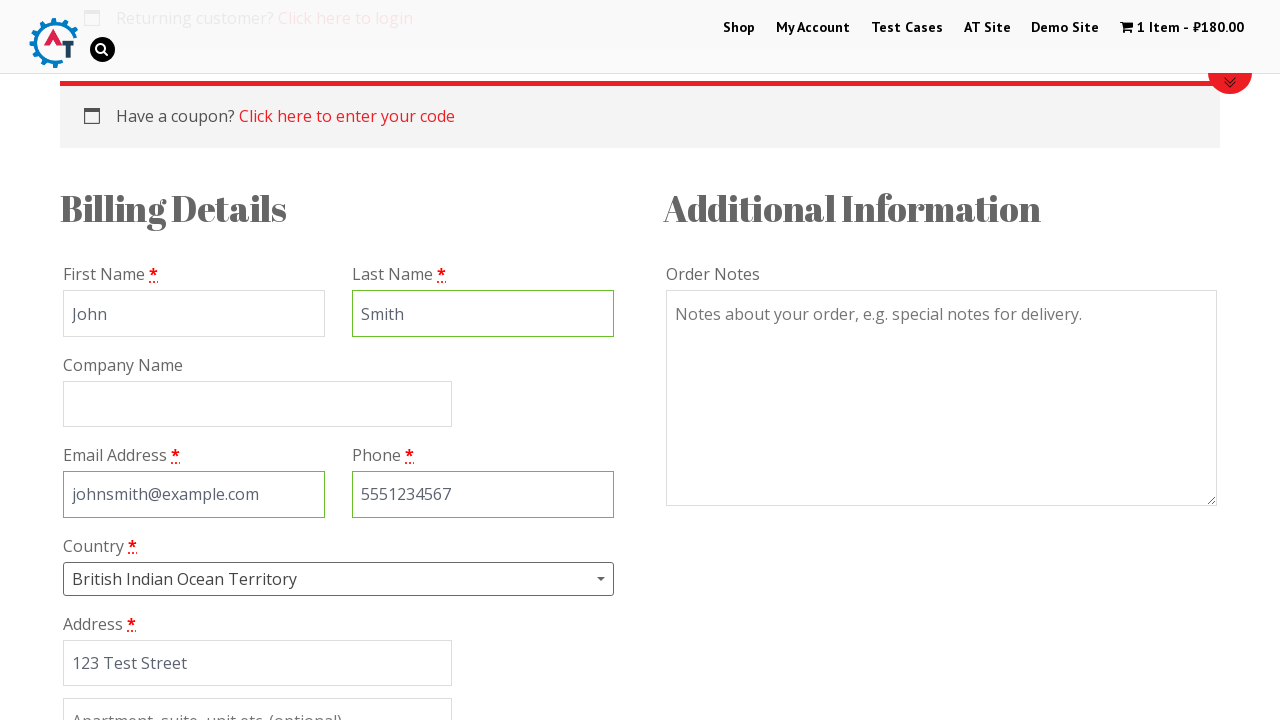

Filled city with 'Mumbai' on #billing_city
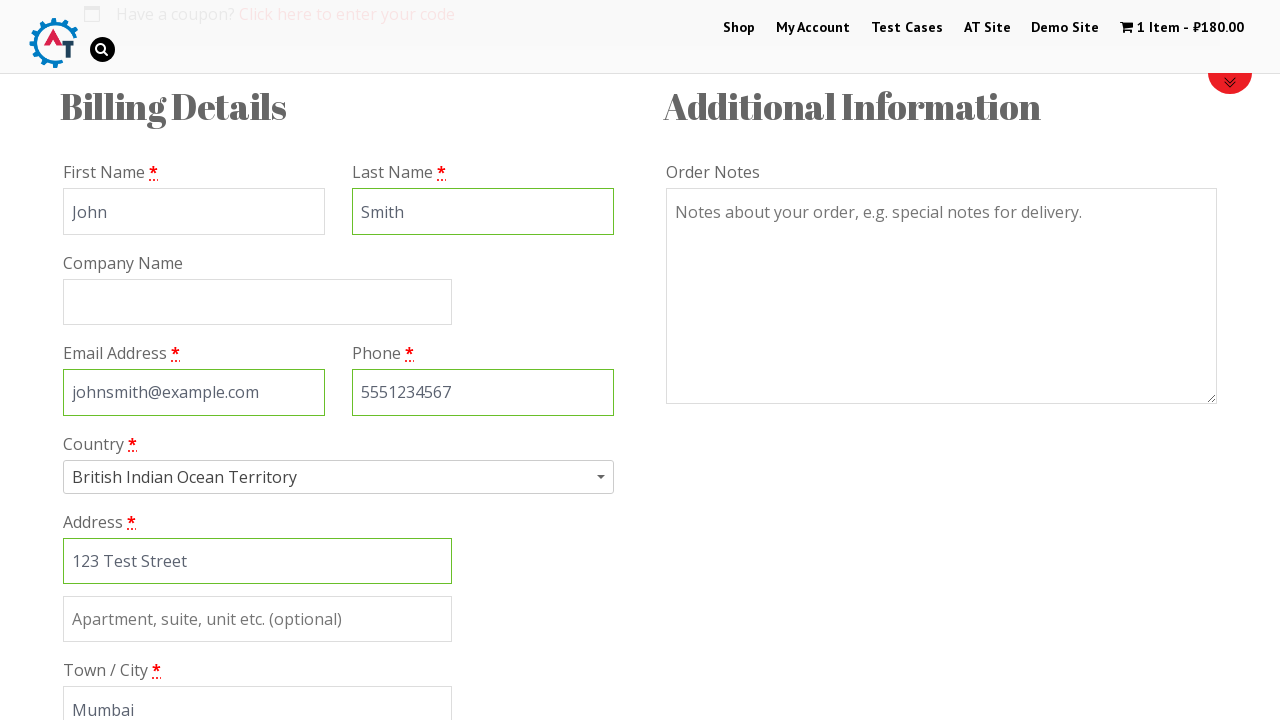

Filled state with 'Maharashtra' on #billing_state
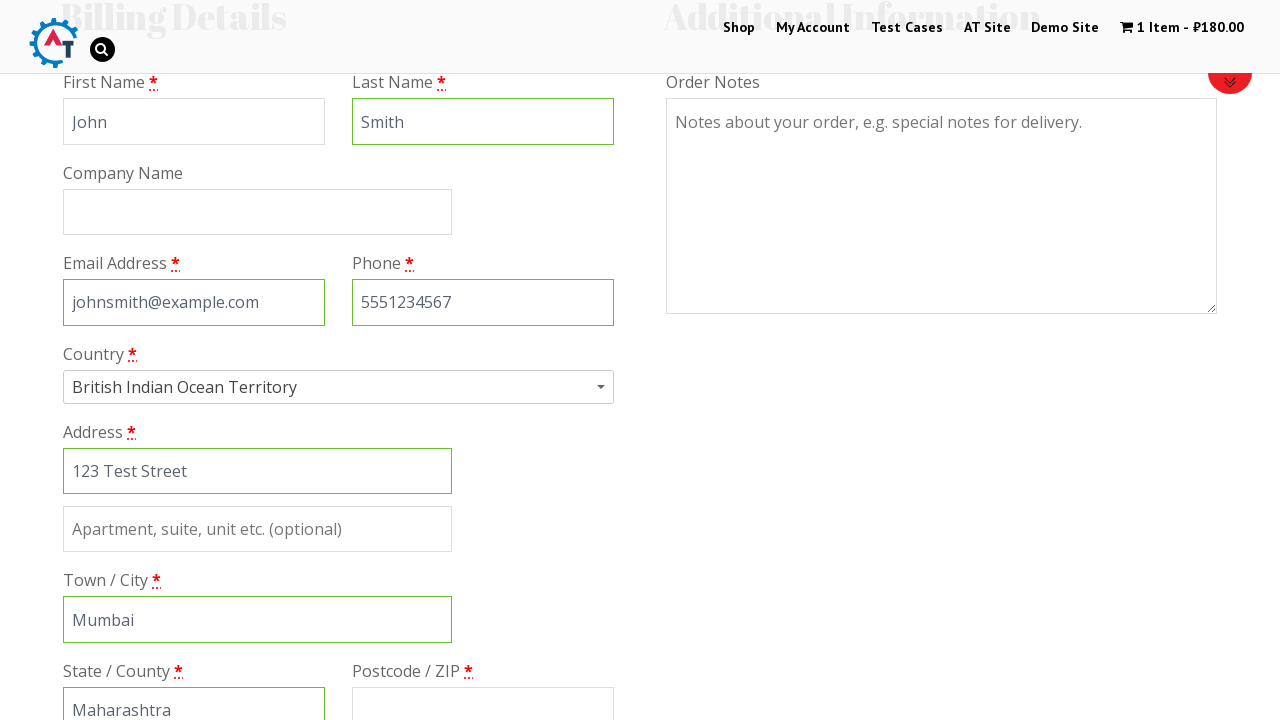

Filled postal code with '400001' on #billing_postcode
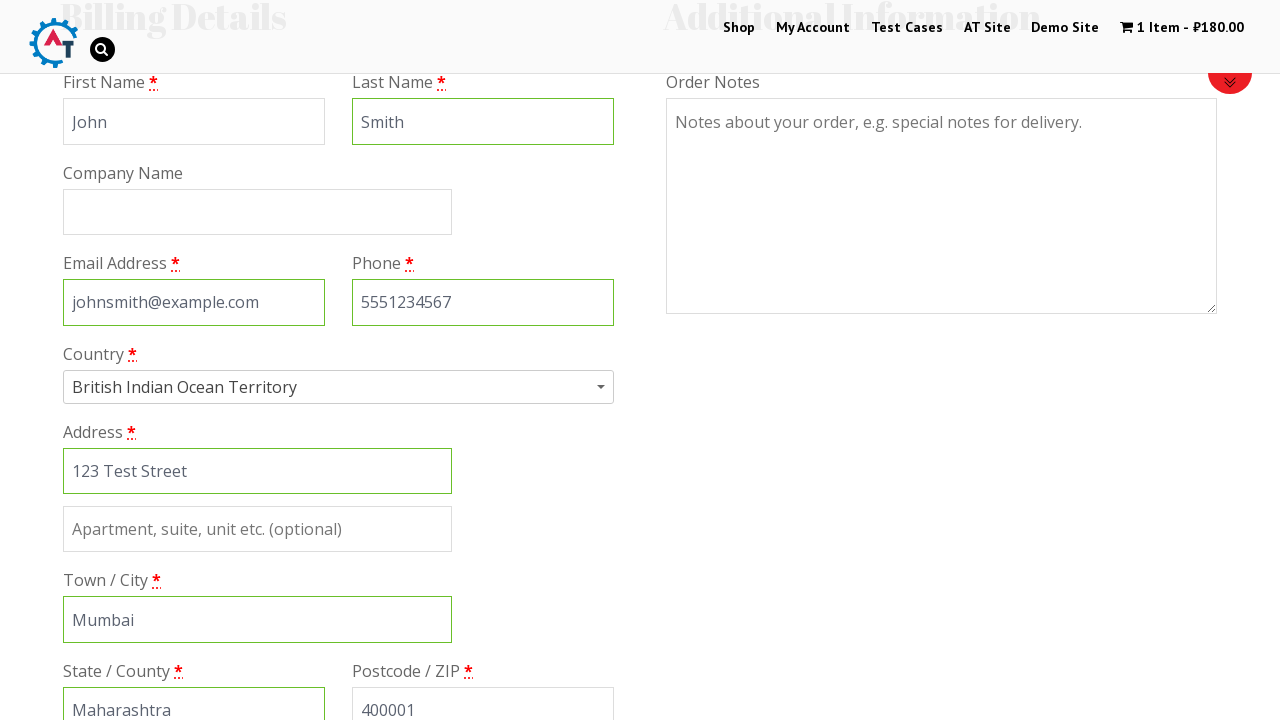

Scrolled down 600px to payment method section
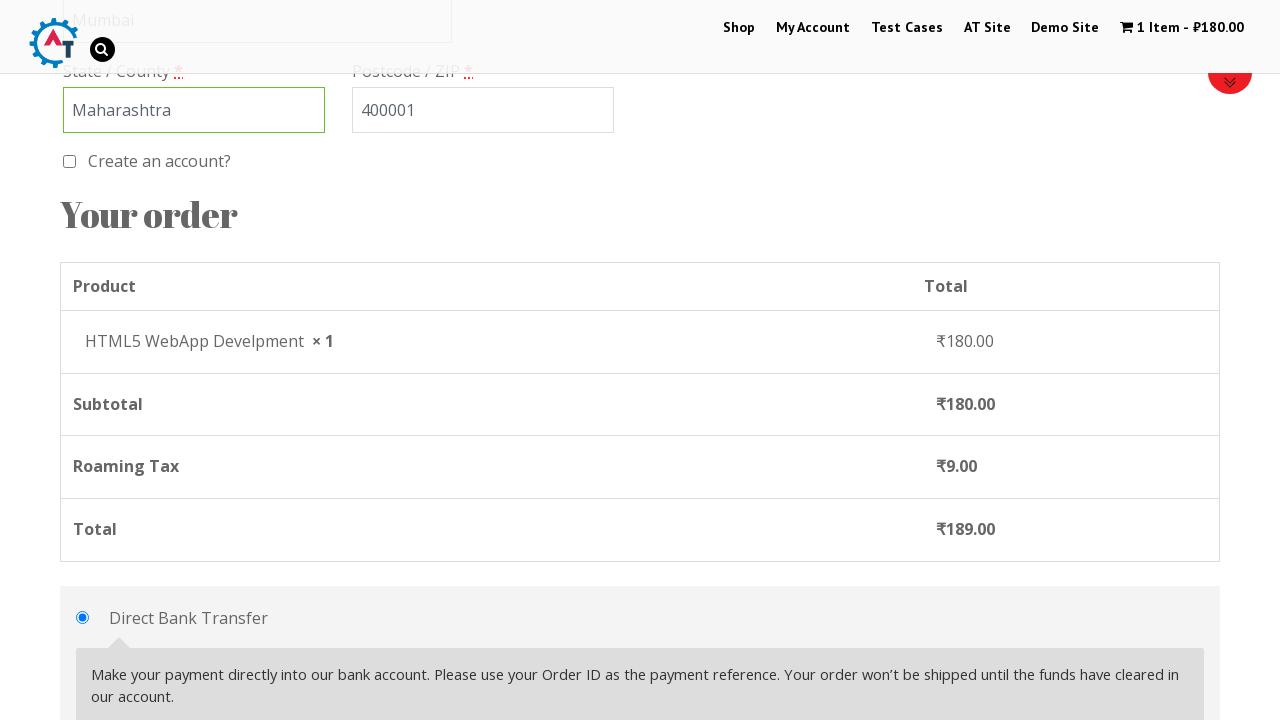

Selected 'Check Payment' payment method at (82, 360) on #payment_method_cheque
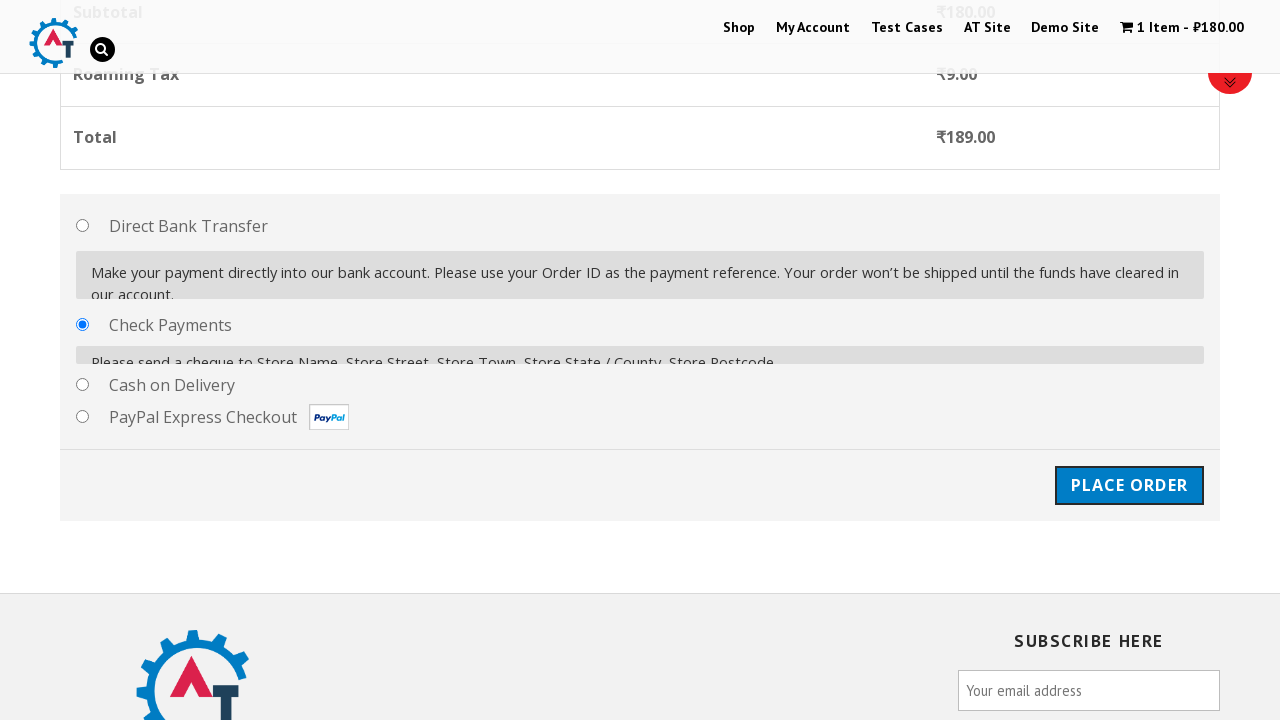

Clicked 'Place Order' button to complete checkout at (1129, 471) on #place_order
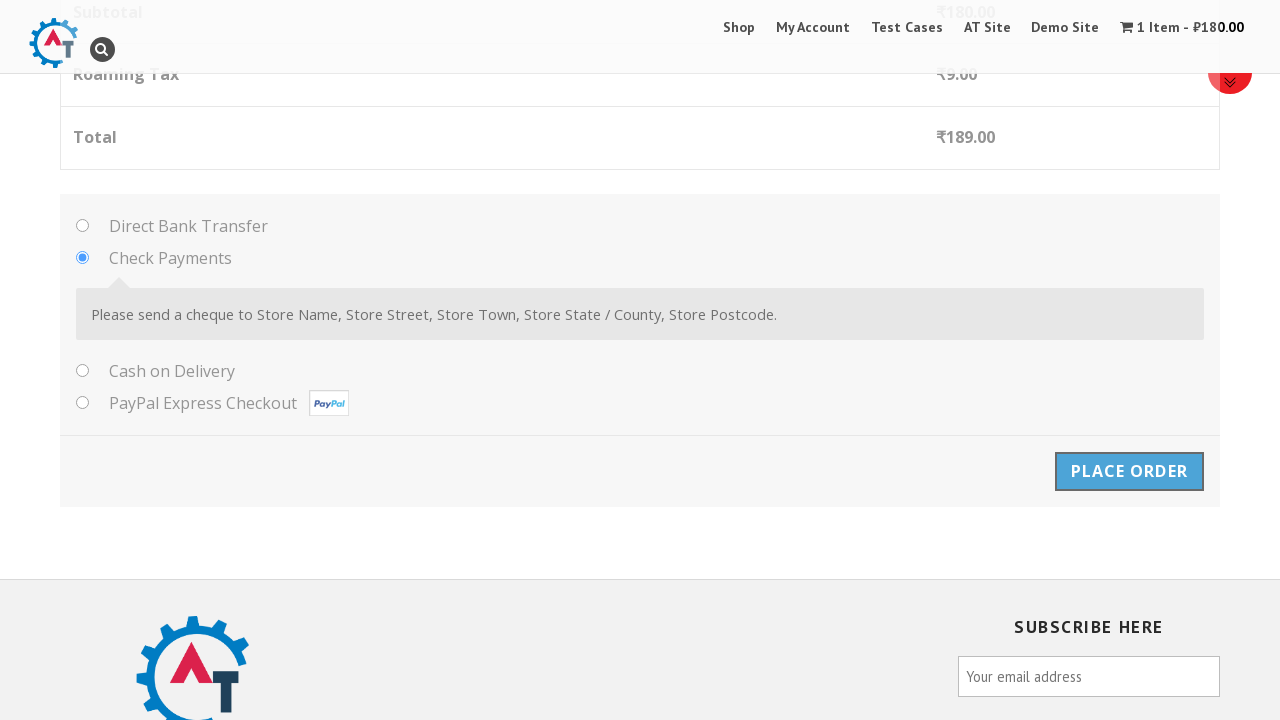

Order confirmation page loaded with thank you message
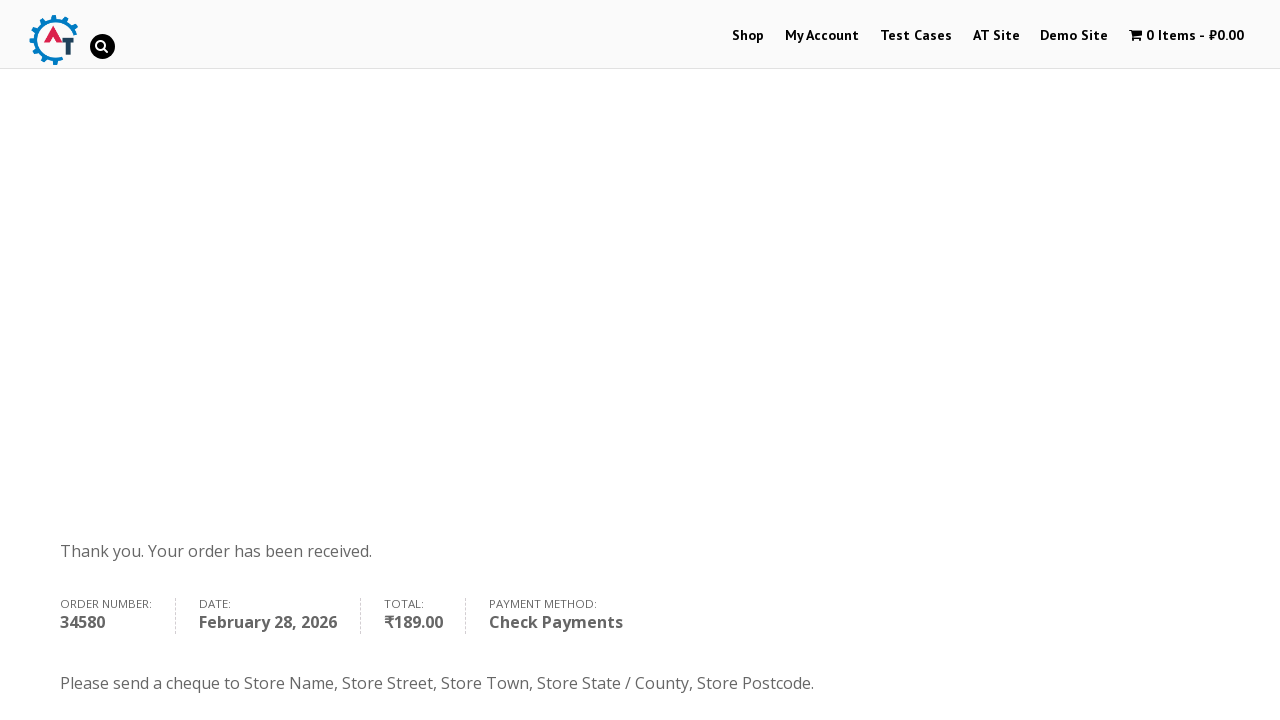

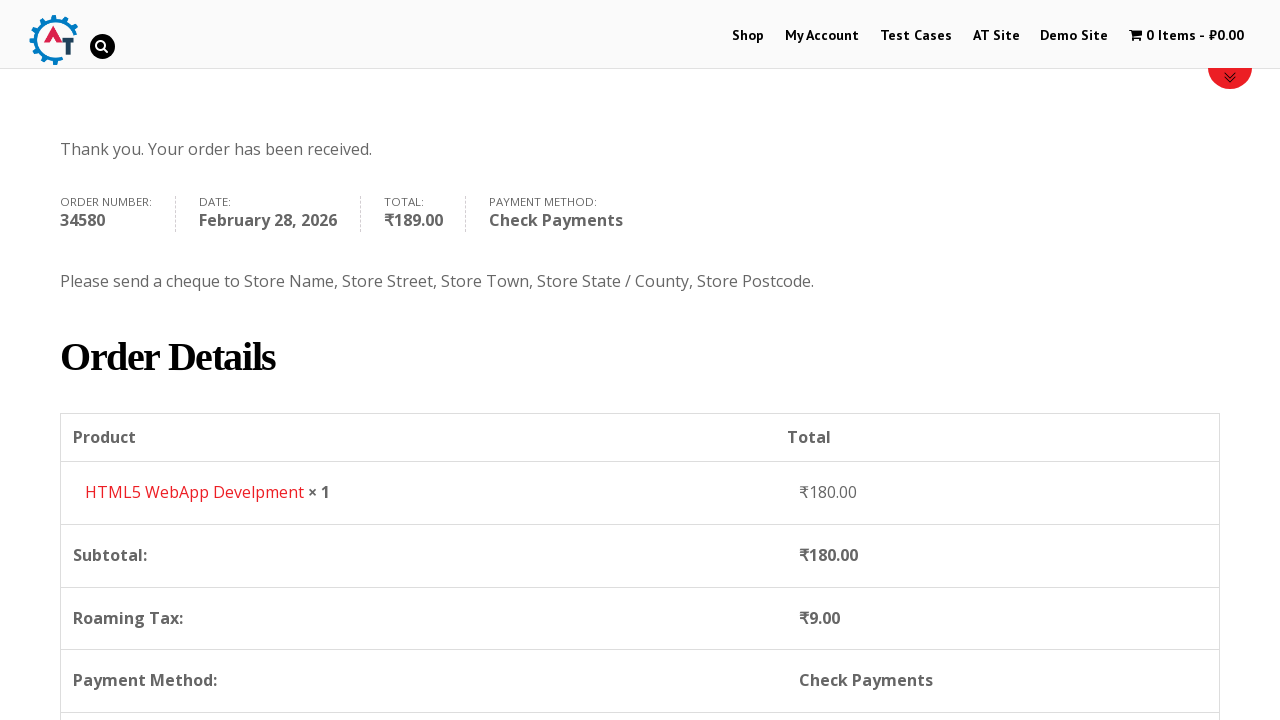